Tests text input functionality by entering a new button name into an input field, clicking the button, and verifying the button text updates accordingly.

Starting URL: http://uitestingplayground.com/textinput

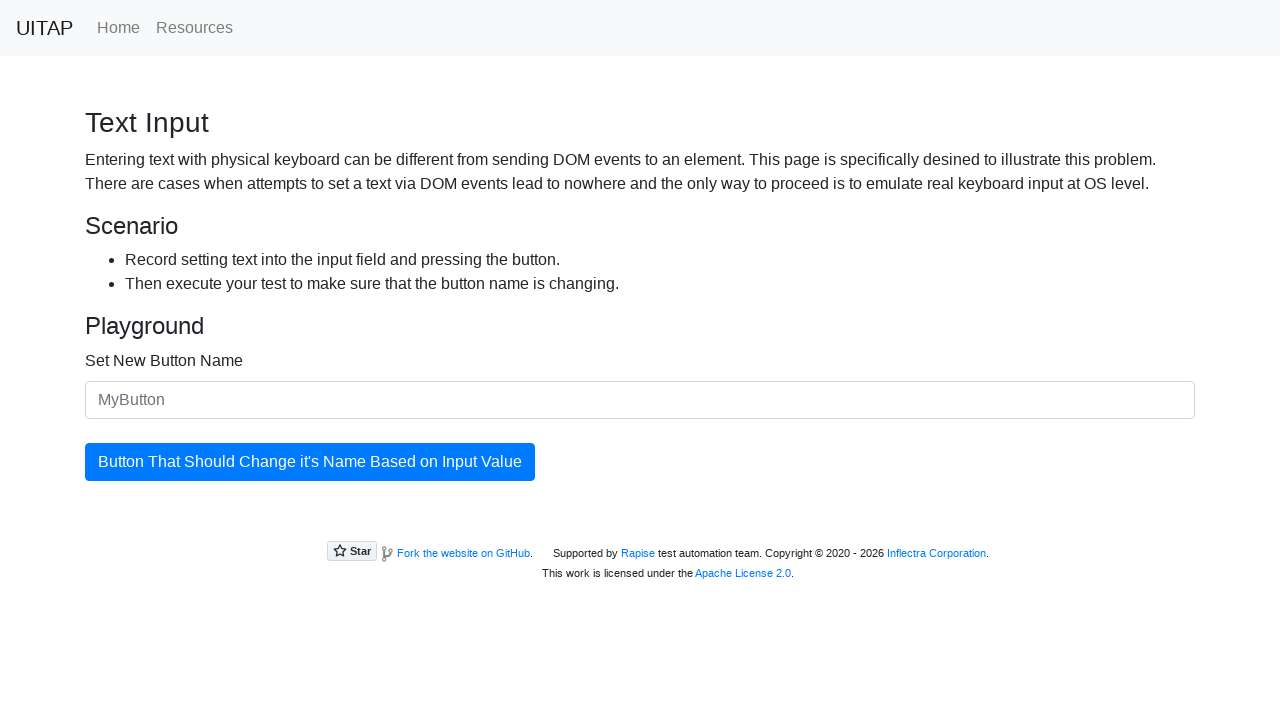

Entered 'SkyPro' into the new button name input field on #newButtonName
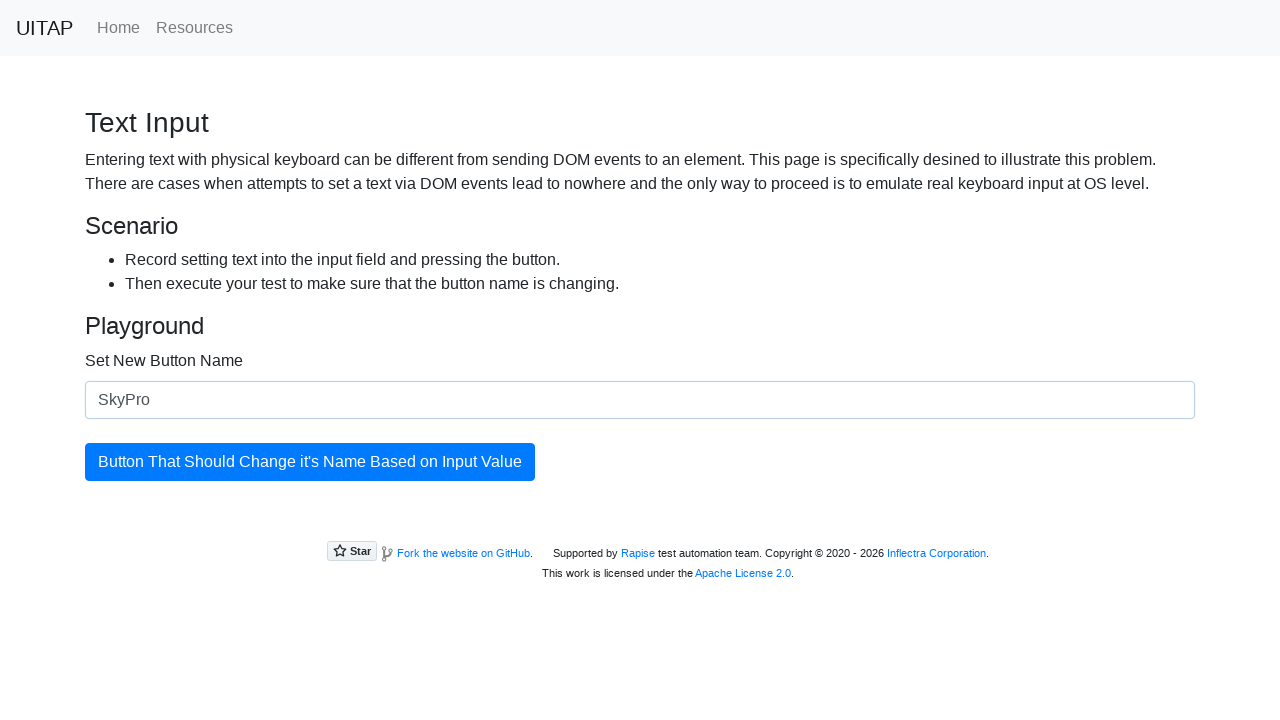

Clicked the button to update its text at (310, 462) on #updatingButton
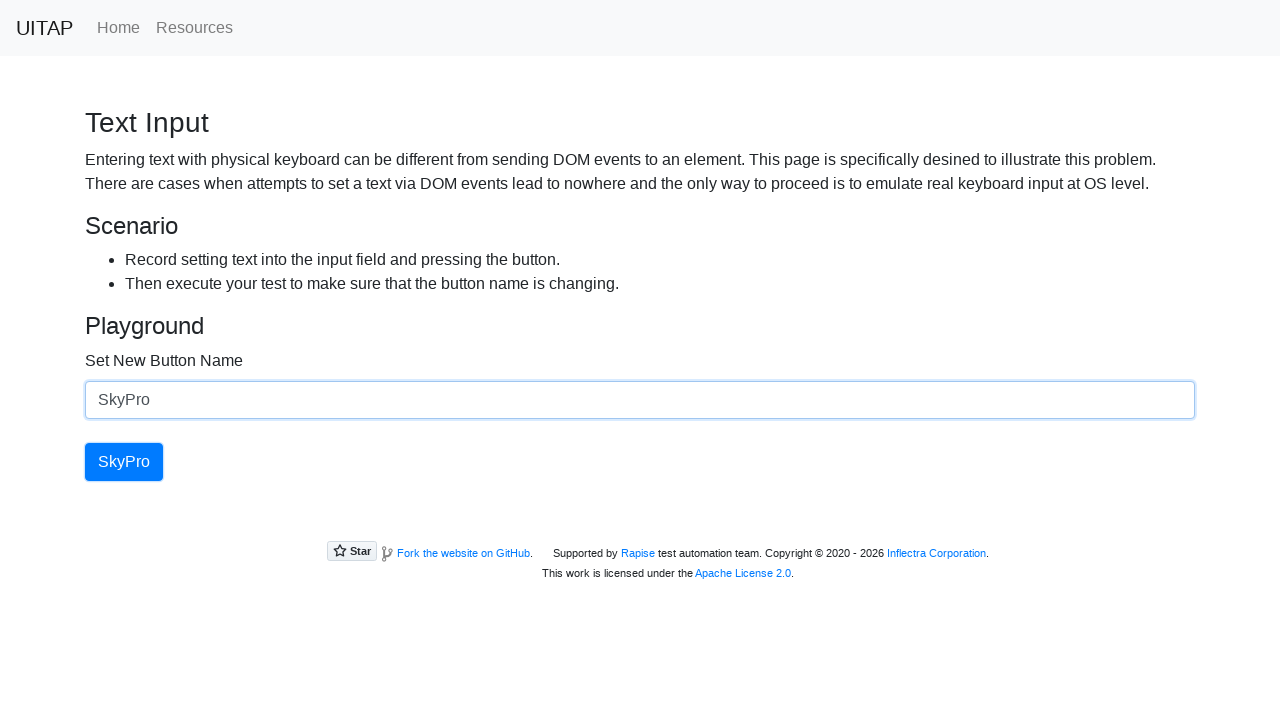

Verified button text has been updated to 'SkyPro'
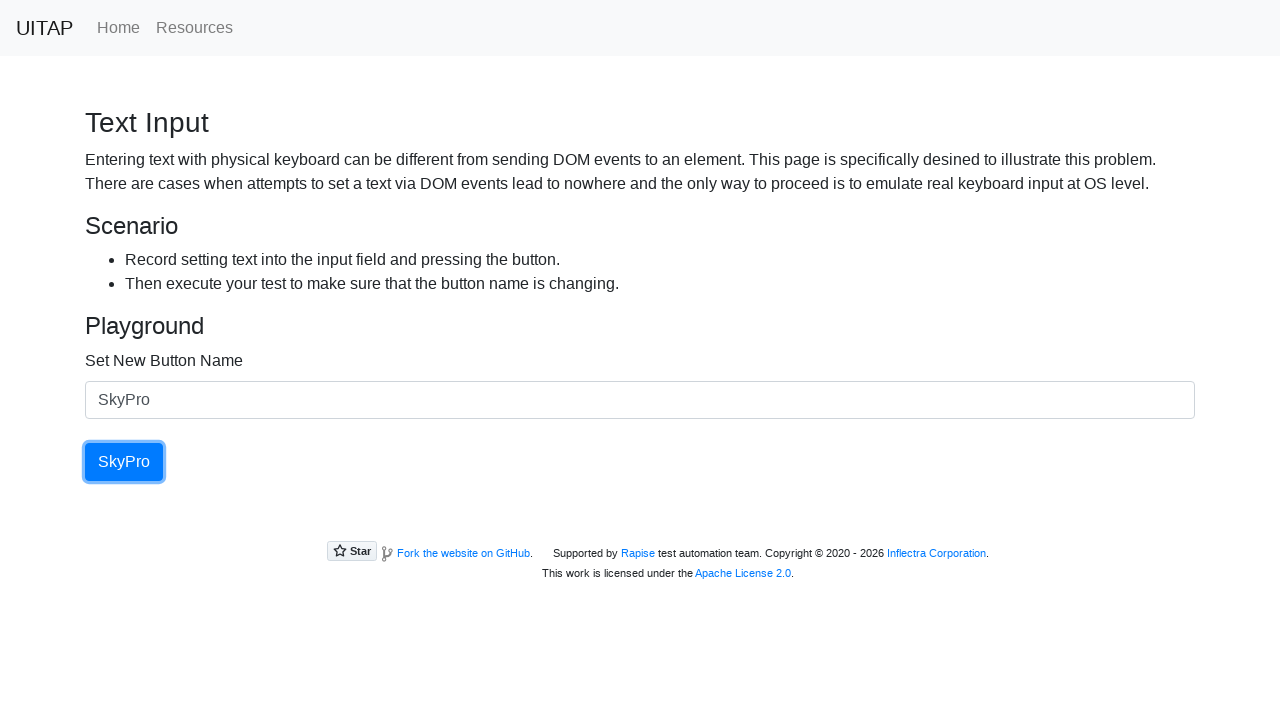

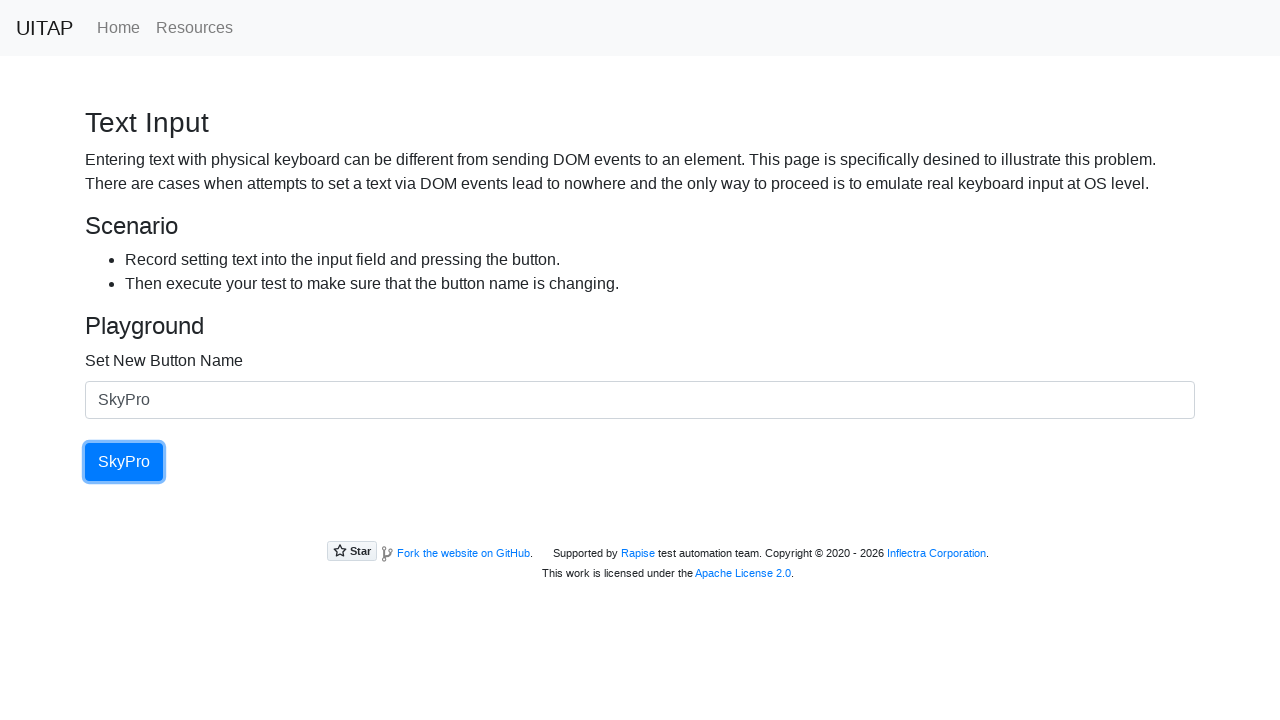